Tests jQuery UI menu navigation by hovering over the "Enabled" menu item and then clicking "Back to JQuery UI" link

Starting URL: https://the-internet.herokuapp.com/jqueryui/menu

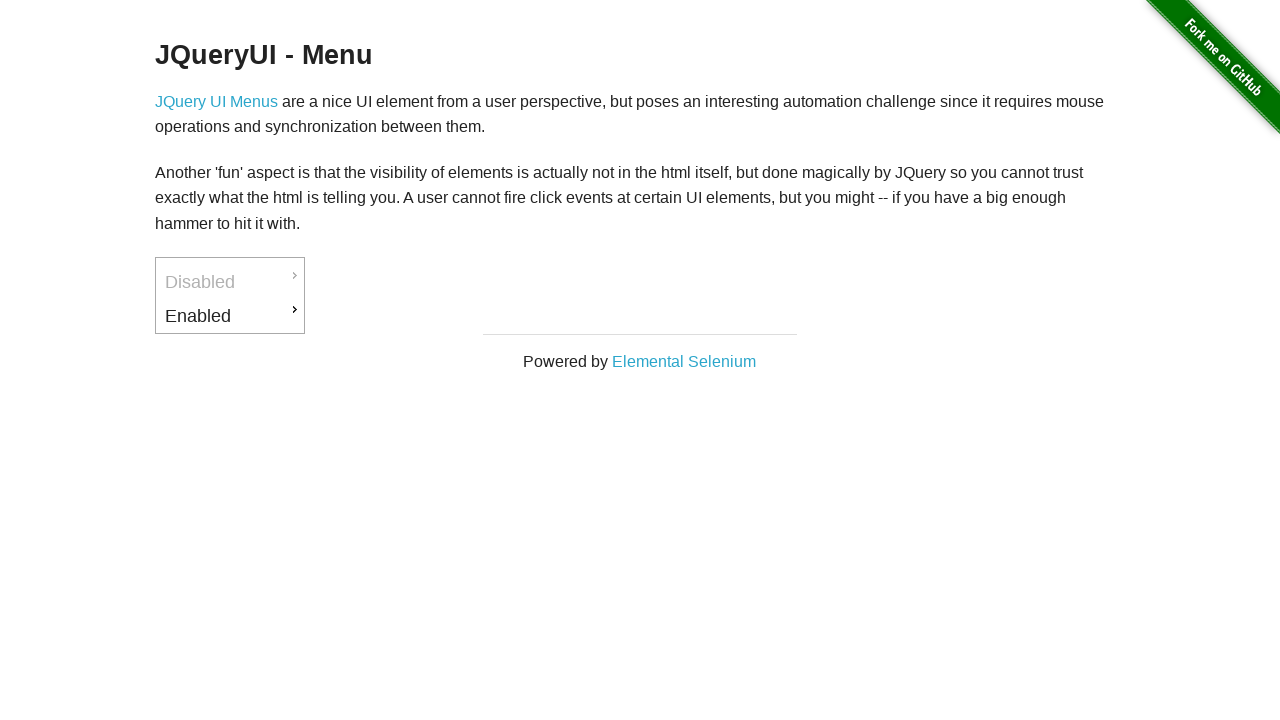

Waited for 'Enabled' menu item to be visible
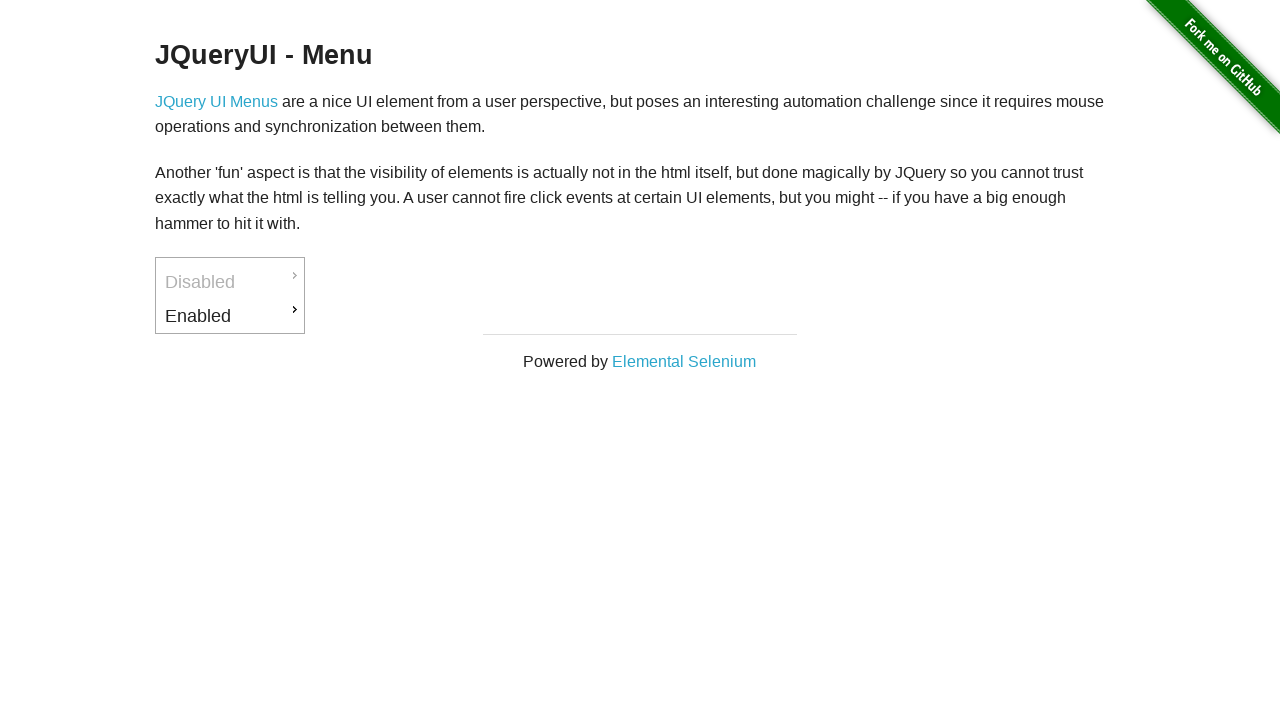

Hovered over 'Enabled' menu item at (230, 316) on xpath=//a[normalize-space()='Enabled']
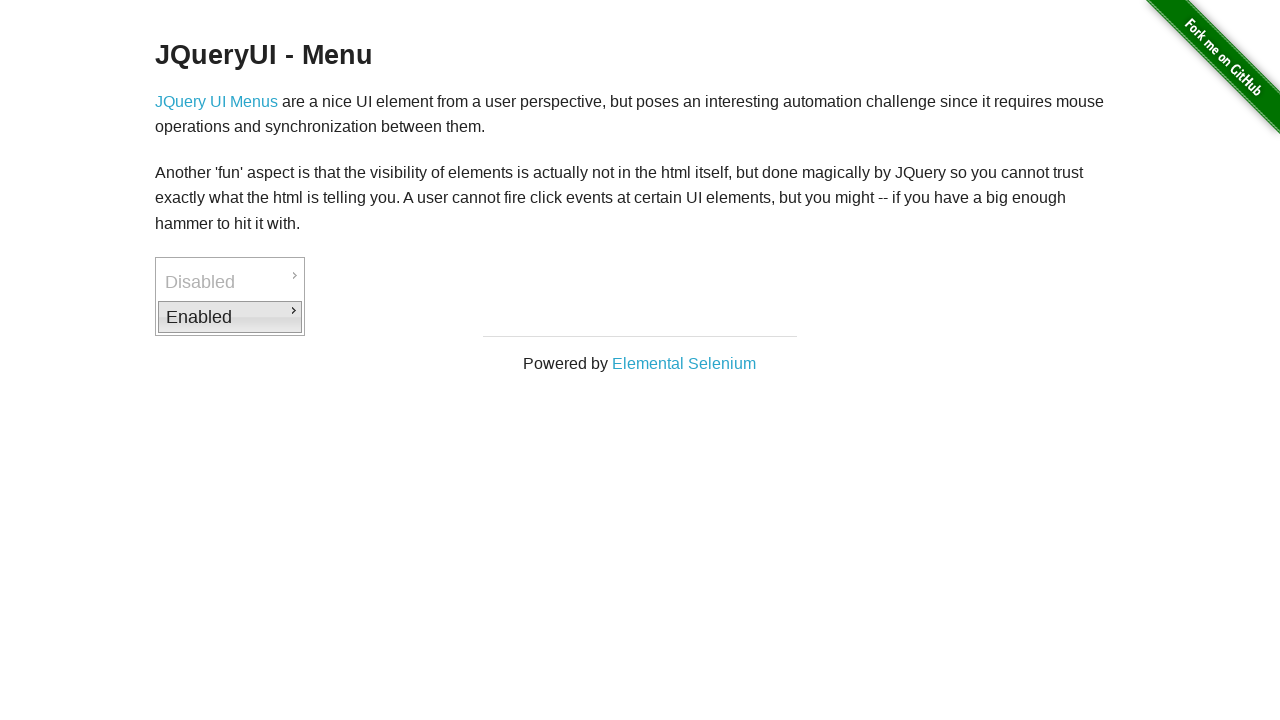

Waited 1000ms for submenu to appear
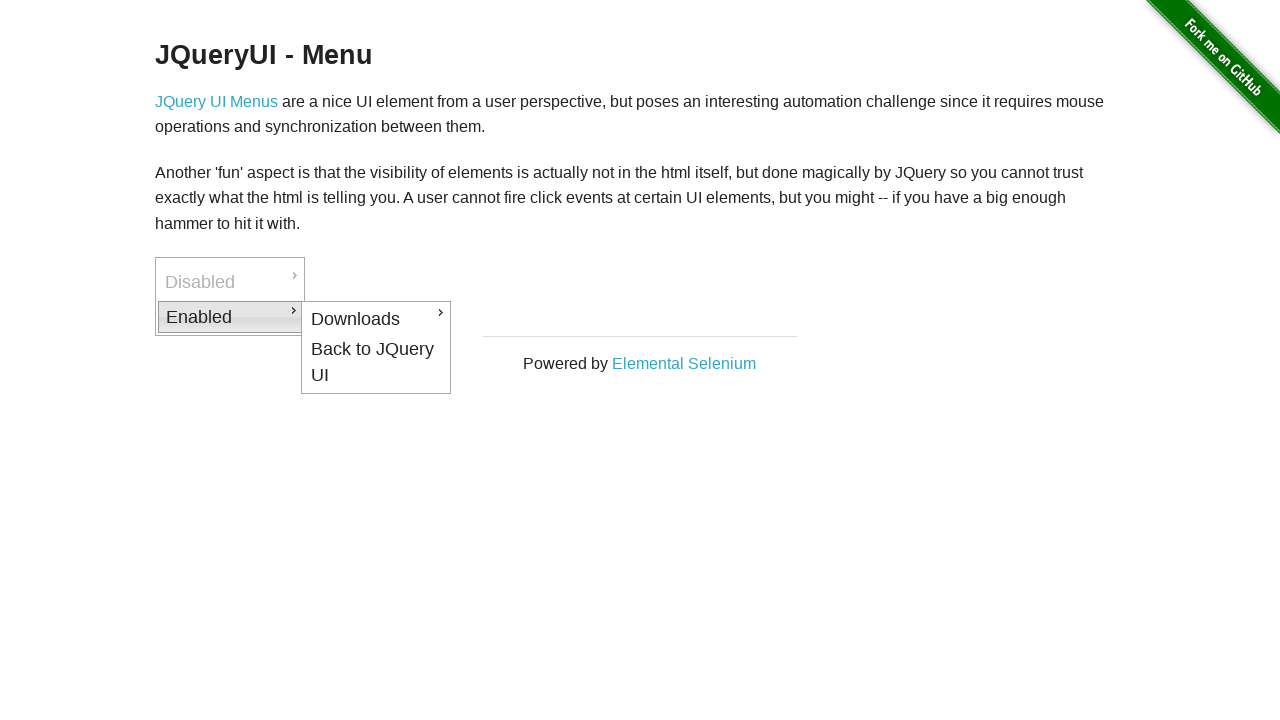

Hovered over 'Back to JQuery UI' link at (376, 362) on xpath=//a[normalize-space()='Back to JQuery UI']
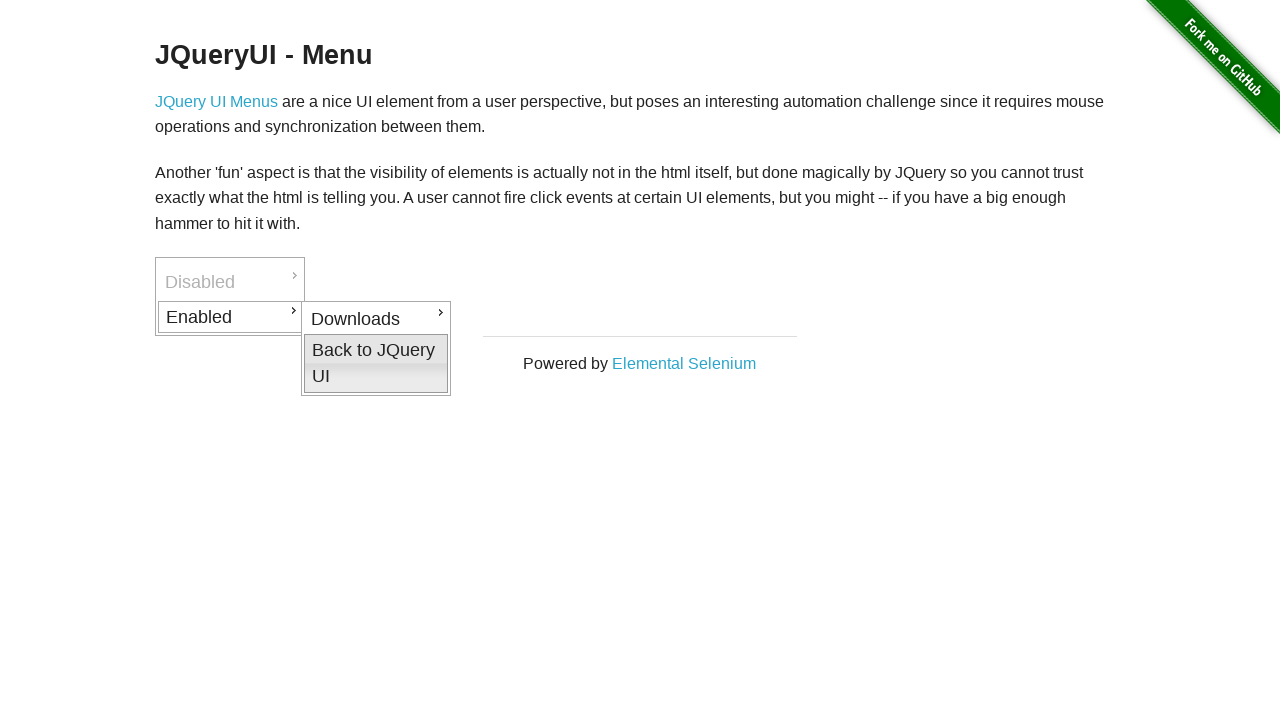

Clicked 'Back to JQuery UI' link at (376, 363) on xpath=//a[normalize-space()='Back to JQuery UI']
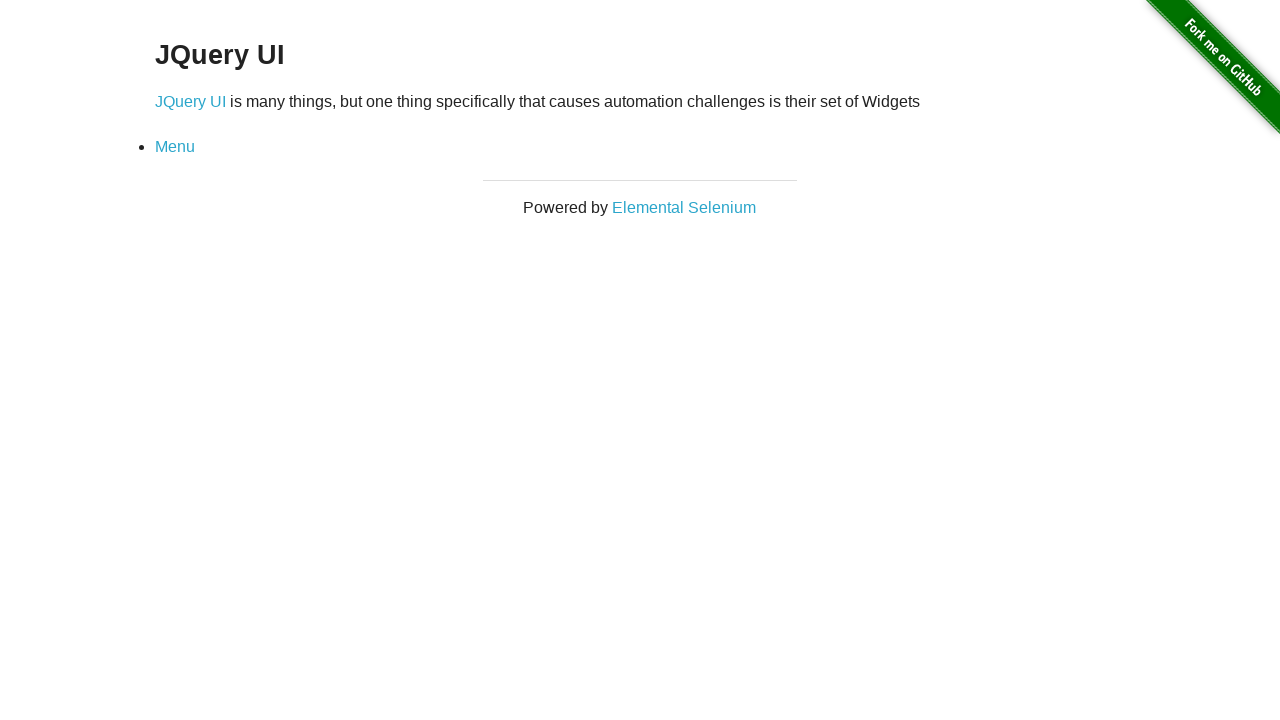

Navigation completed and page reached networkidle state
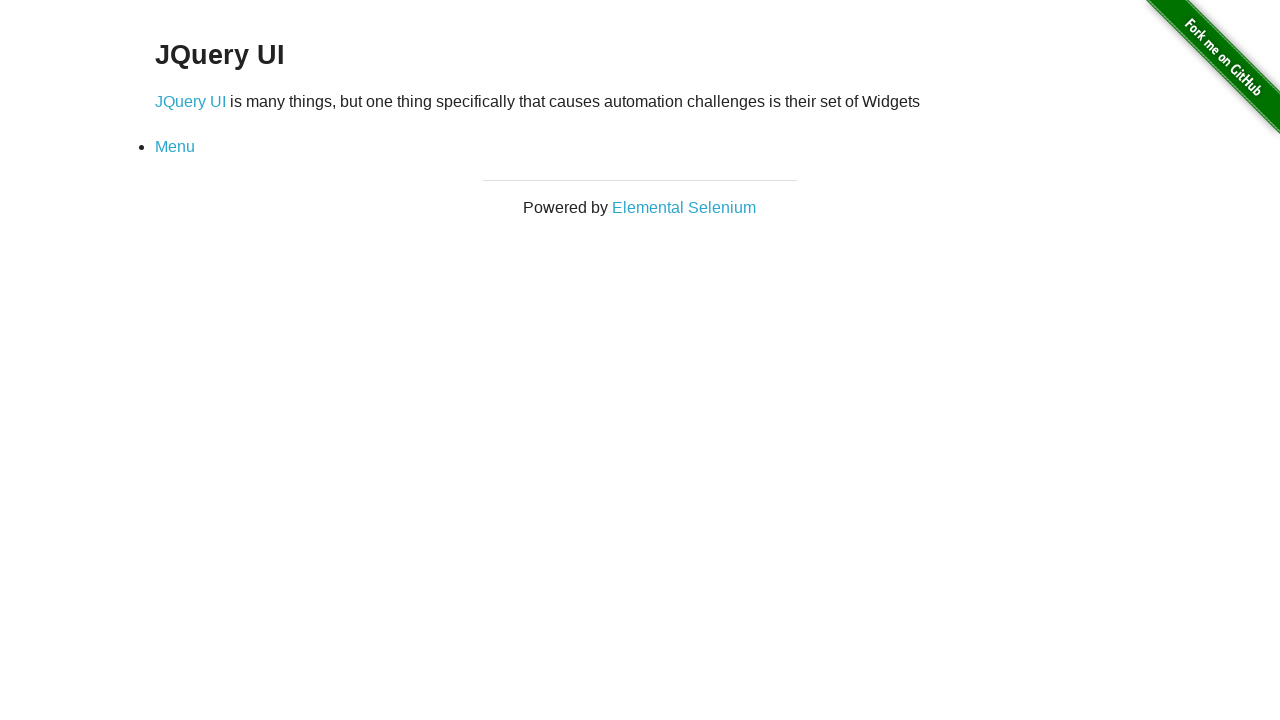

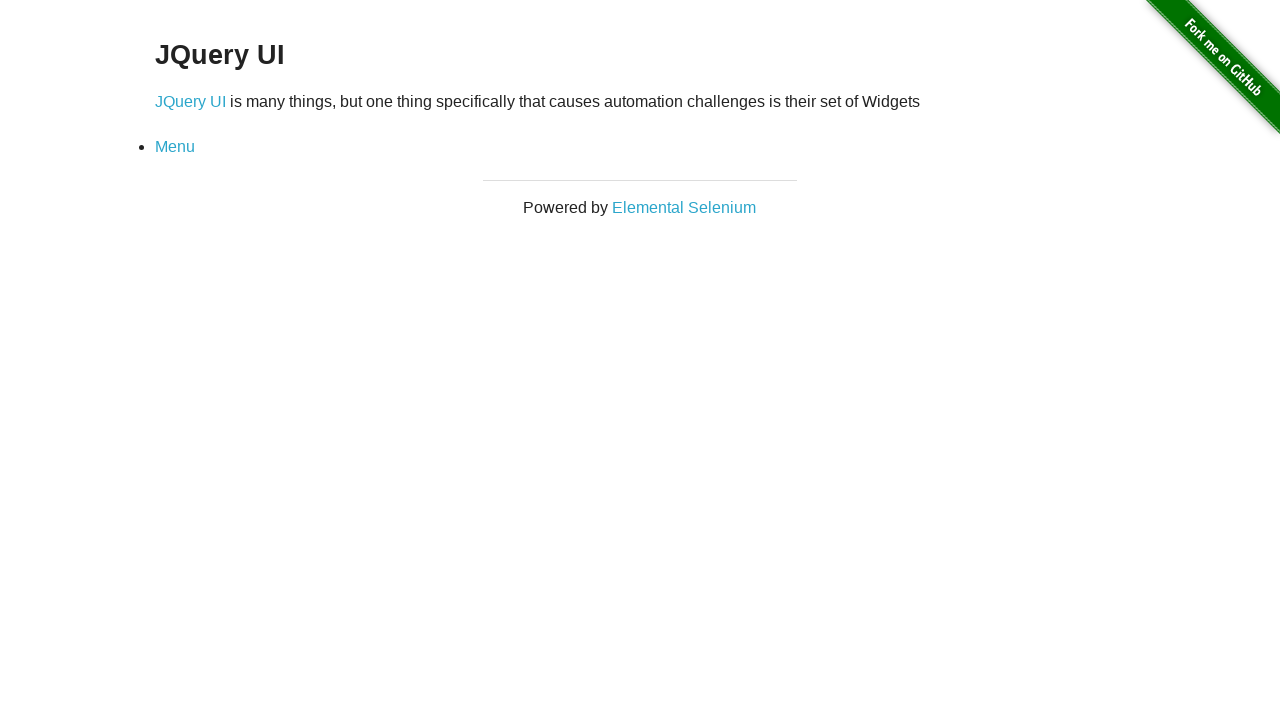